Tests table sorting functionality by clicking on a column header and verifying that the items are displayed in sorted order

Starting URL: https://rahulshettyacademy.com/seleniumPractise/#/offers

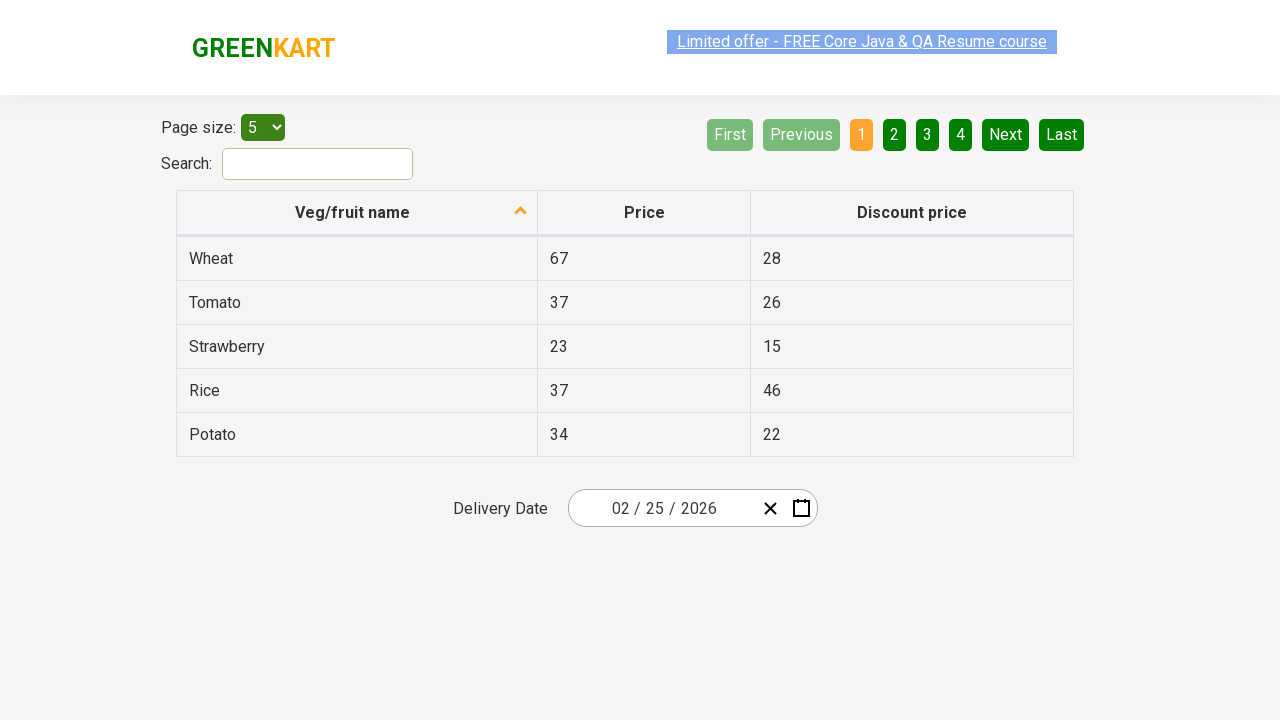

Clicked on 'Veg/fruit name' column header to sort table at (353, 212) on xpath=//span[text()="Veg/fruit name"]
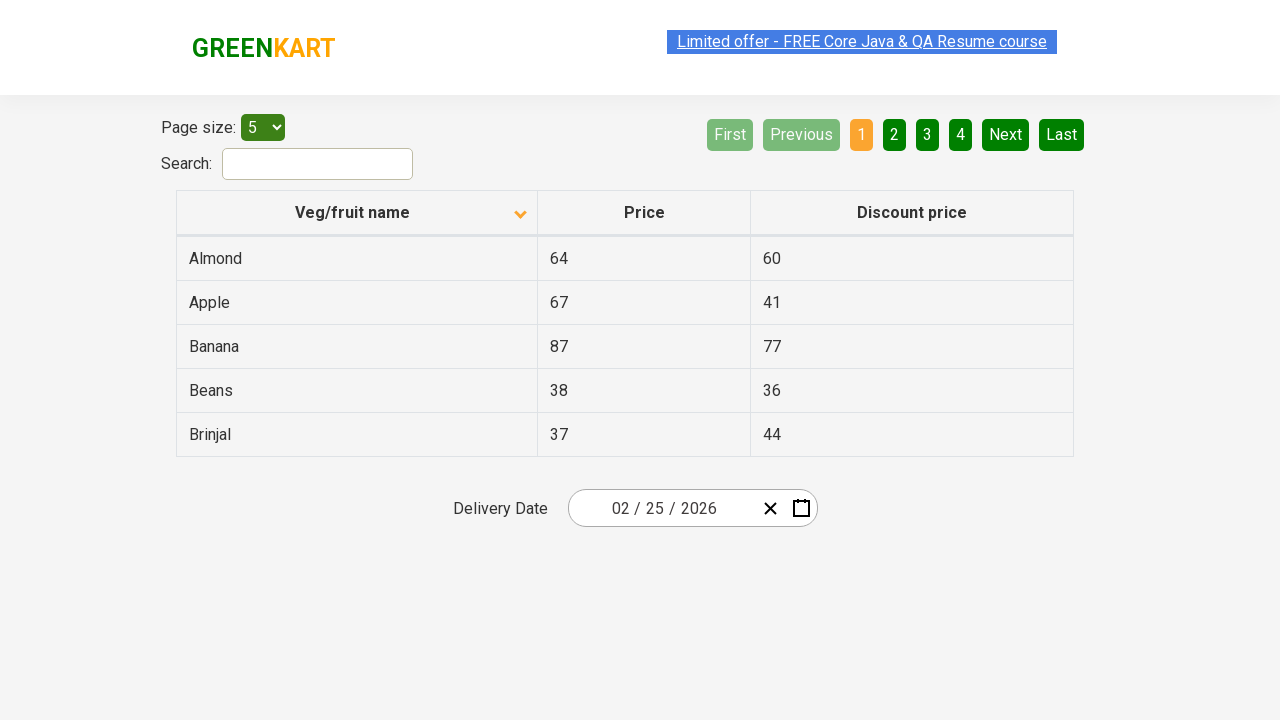

Waited for table to complete sorting
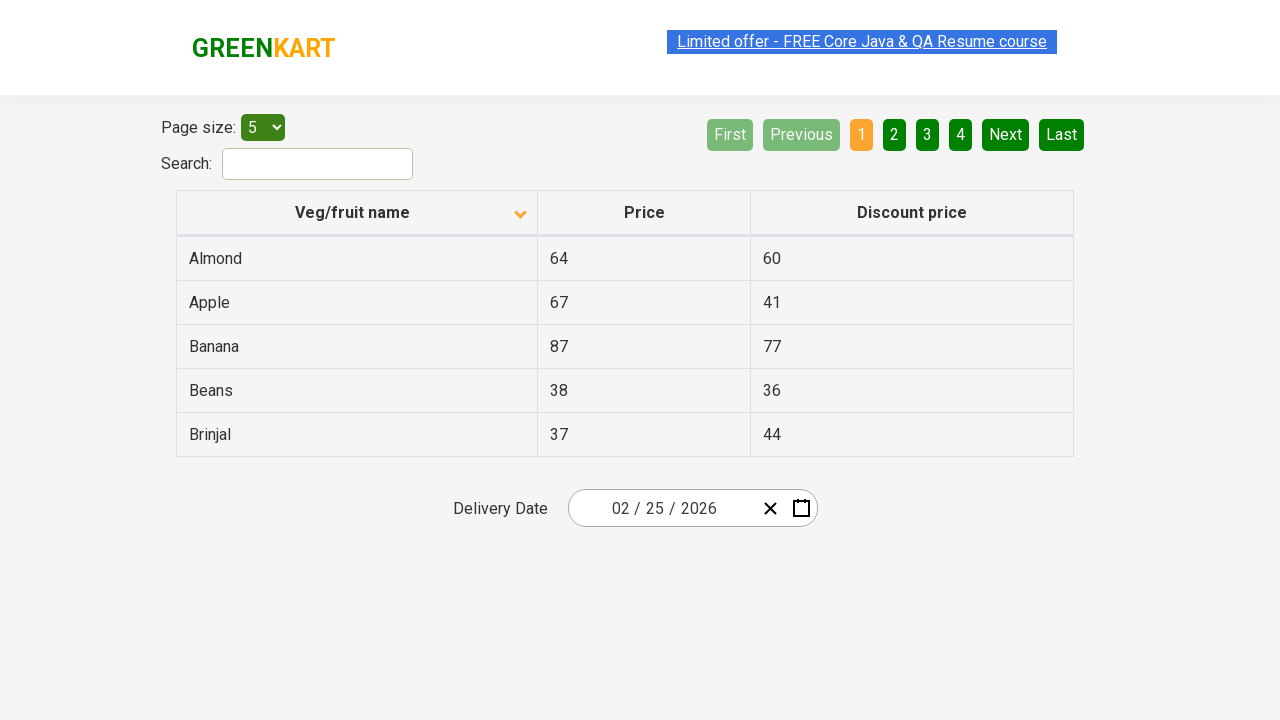

Located all vegetable name entries in the first column
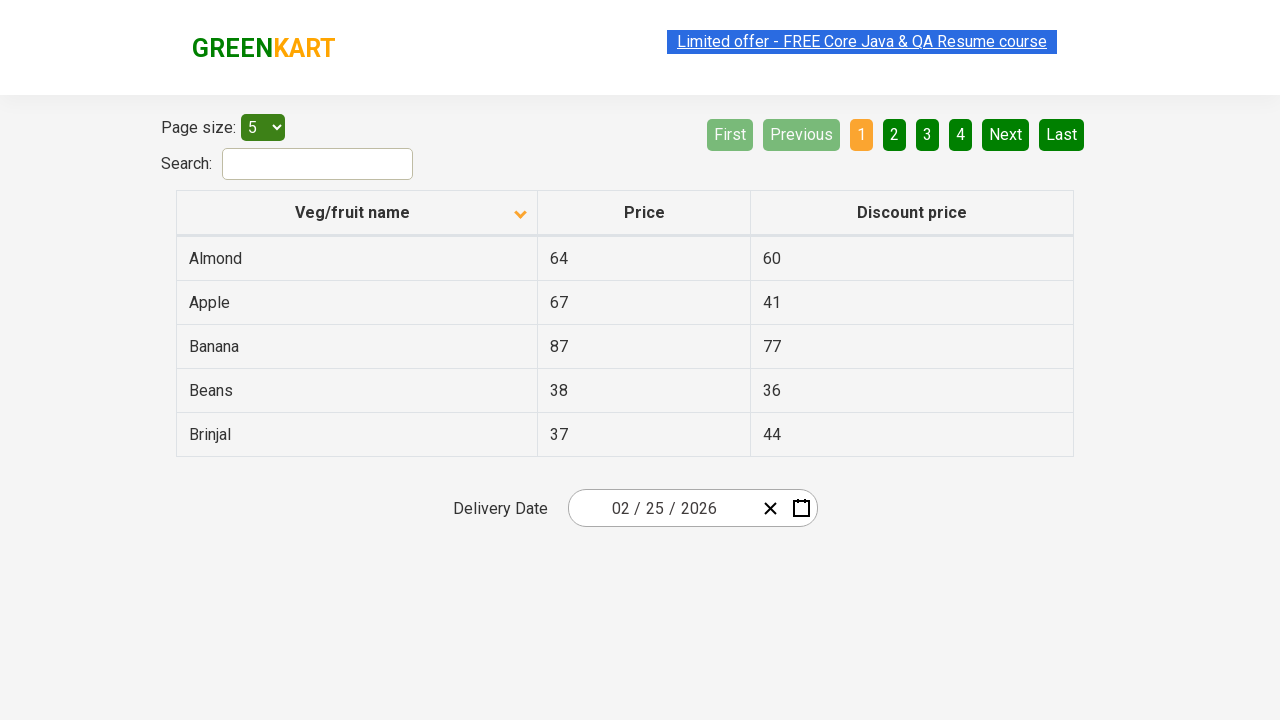

Extracted 5 vegetable names from table
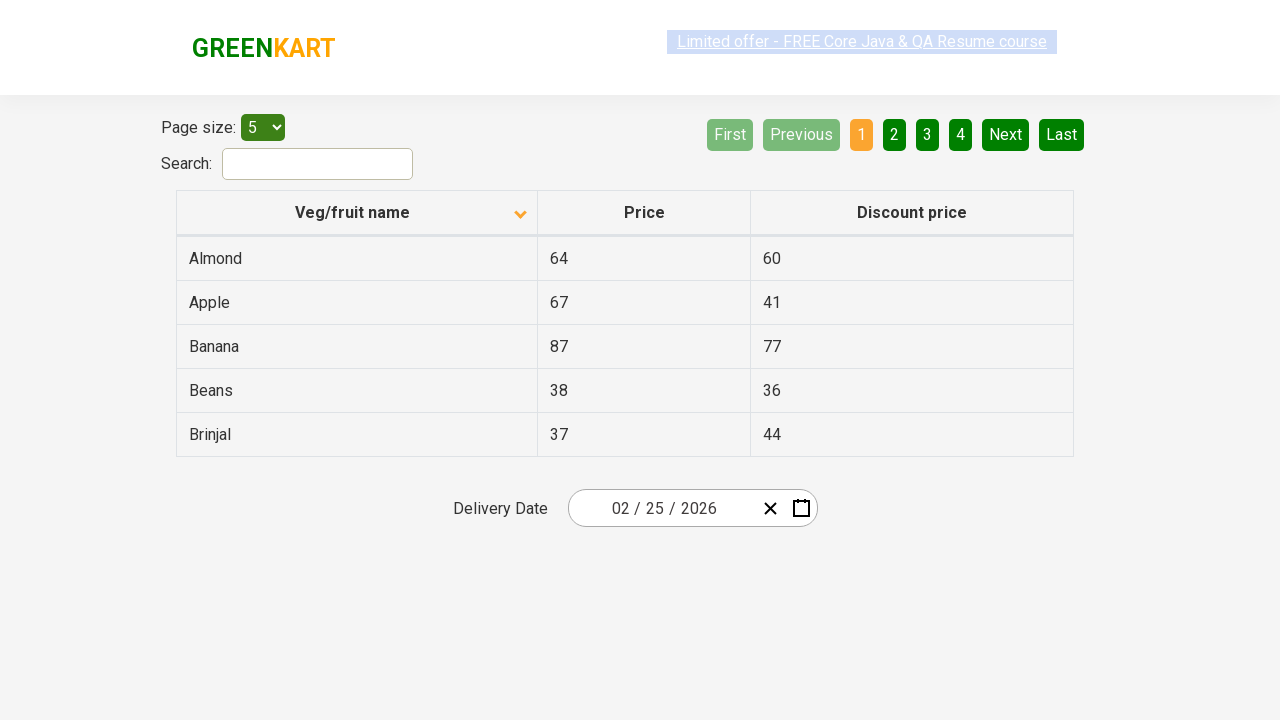

Created copy of original vegetable list for comparison
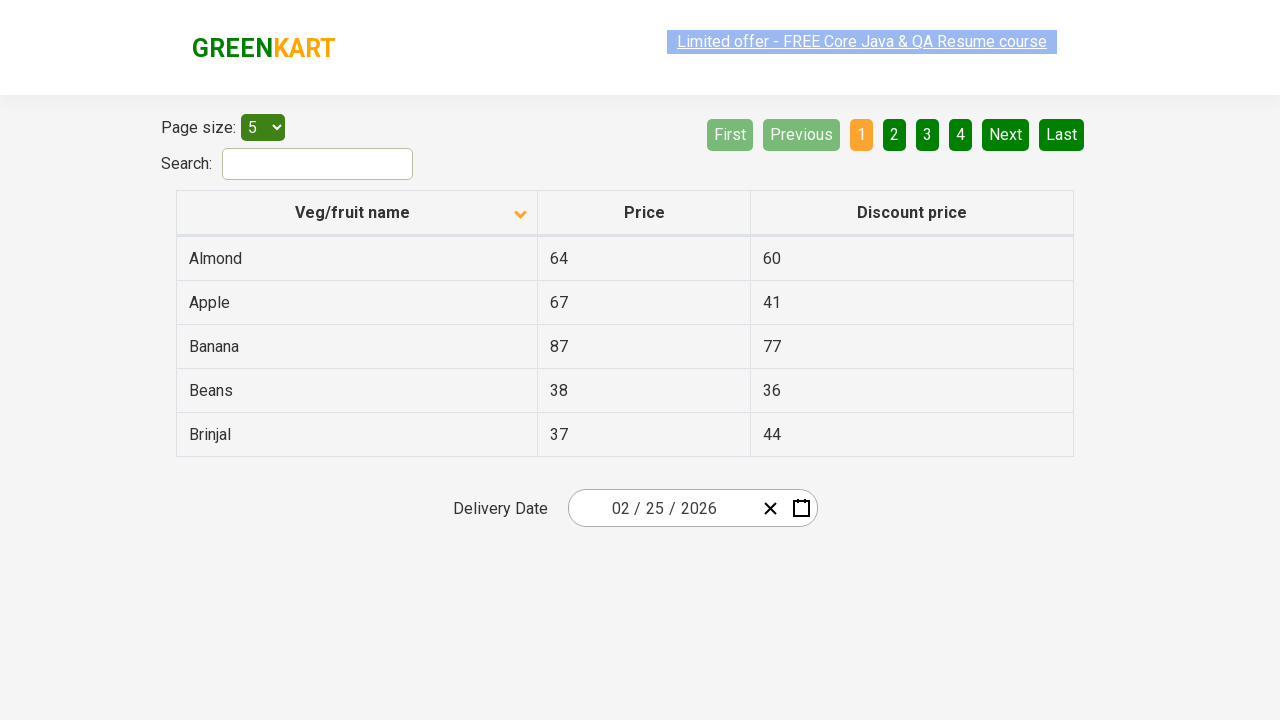

Sorted the vegetable list alphabetically to get expected order
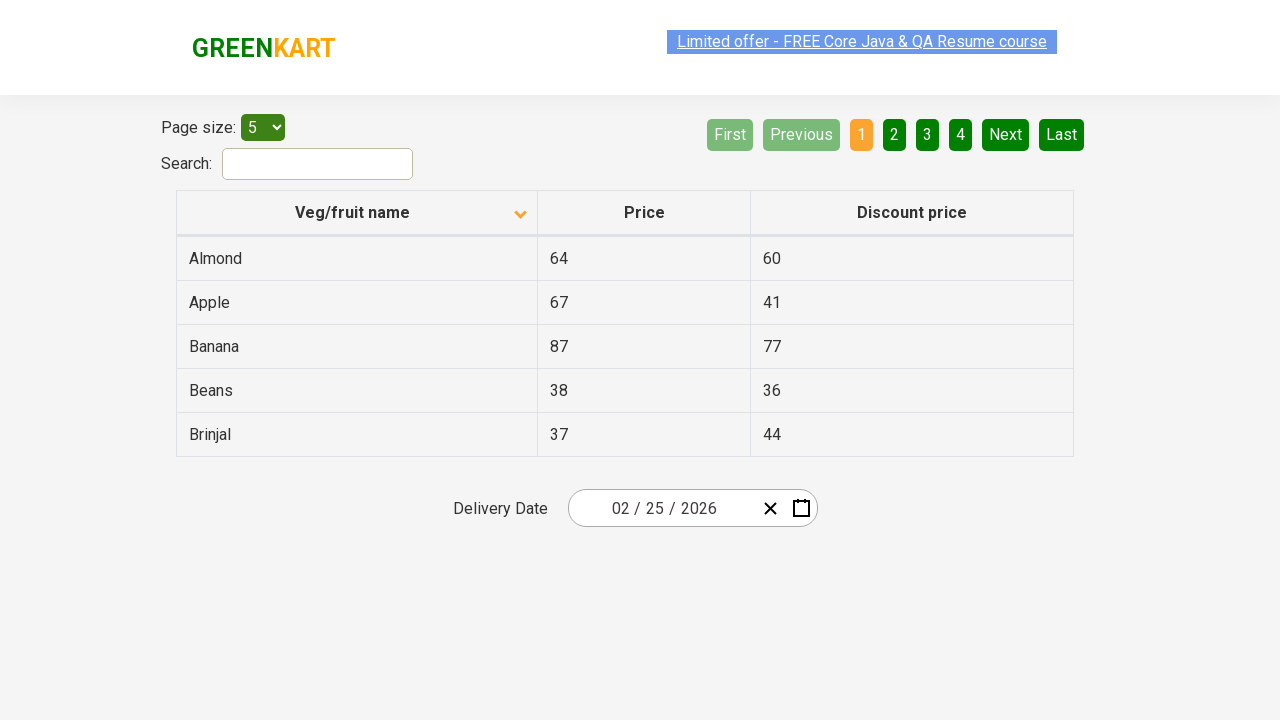

Verified that table items are displayed in alphabetically sorted order
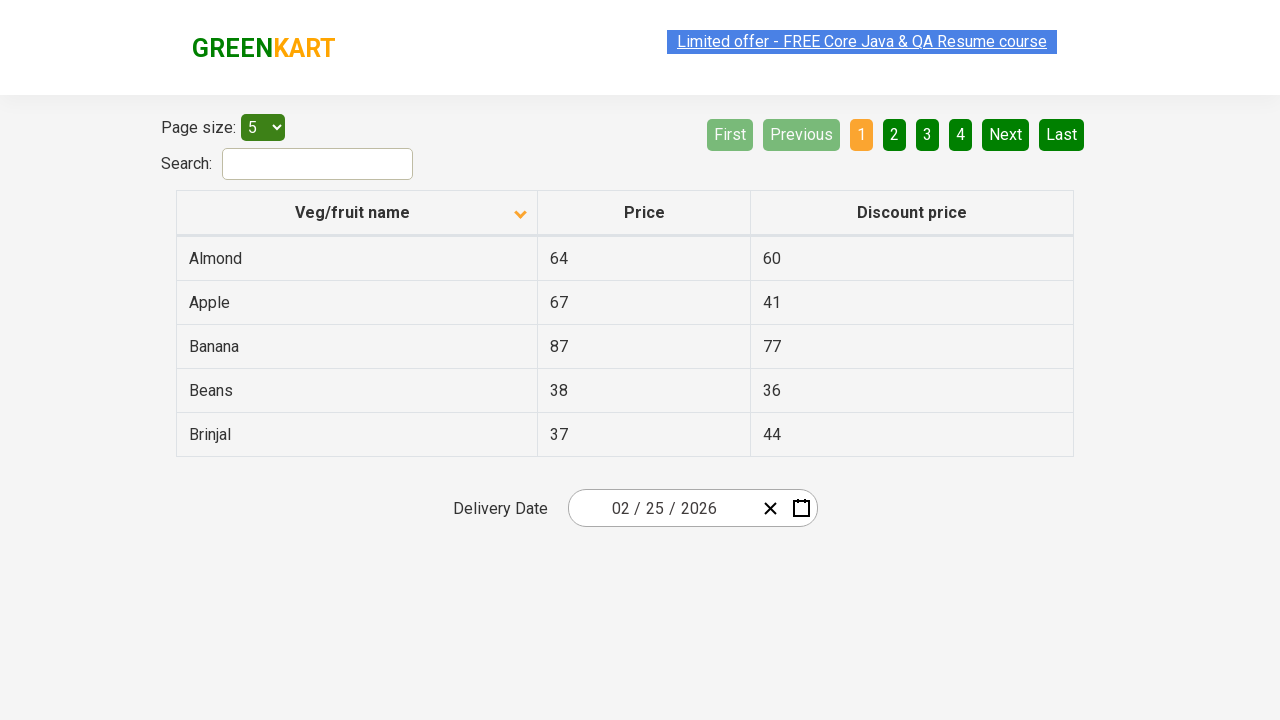

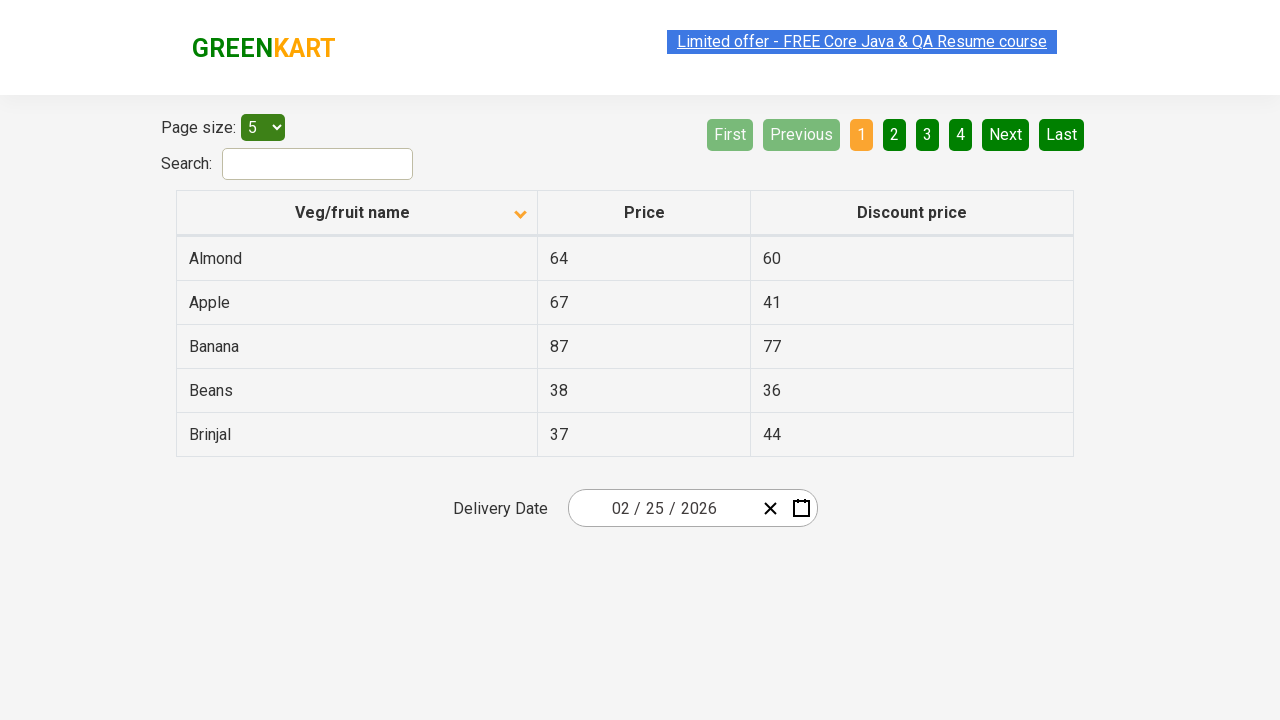